Tests window/tab handling by clicking a link that opens a new window, then switching back and forth between the parent and child windows multiple times before closing the child window.

Starting URL: https://rahulshettyacademy.com/loginpagePractise/

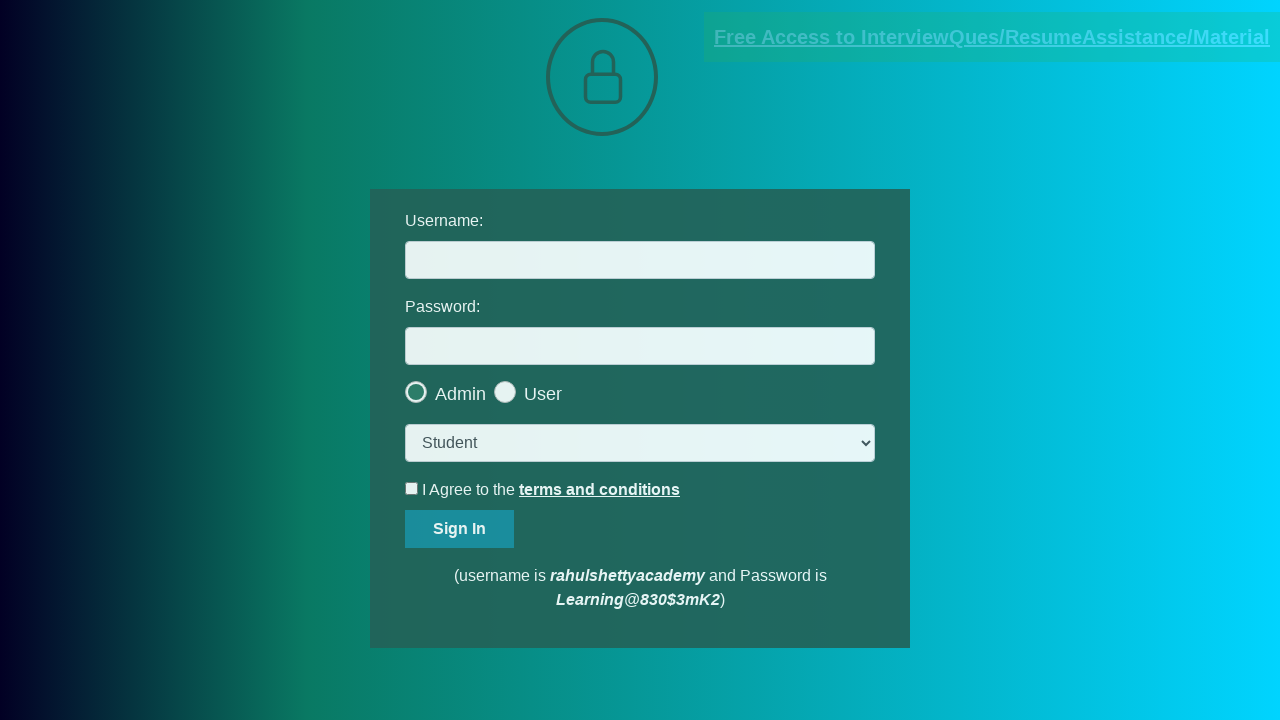

Clicked blinking text link to open new window at (992, 37) on .blinkingText
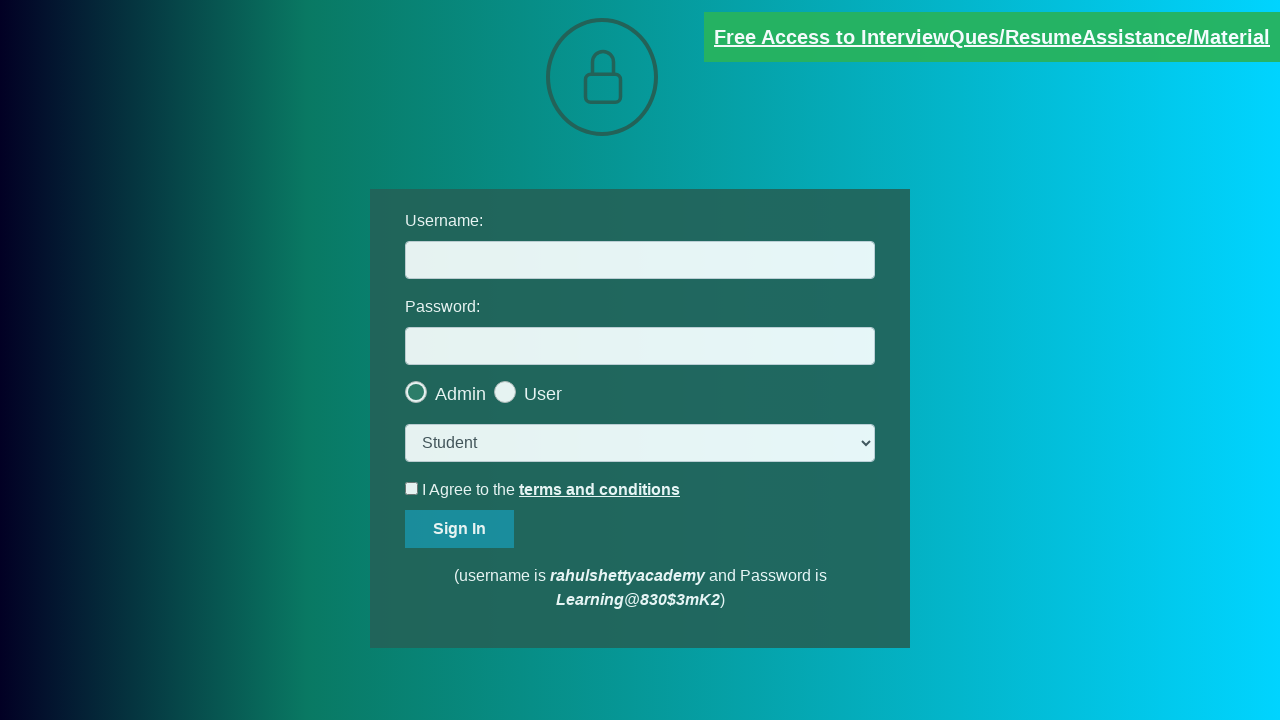

Captured new child window/page
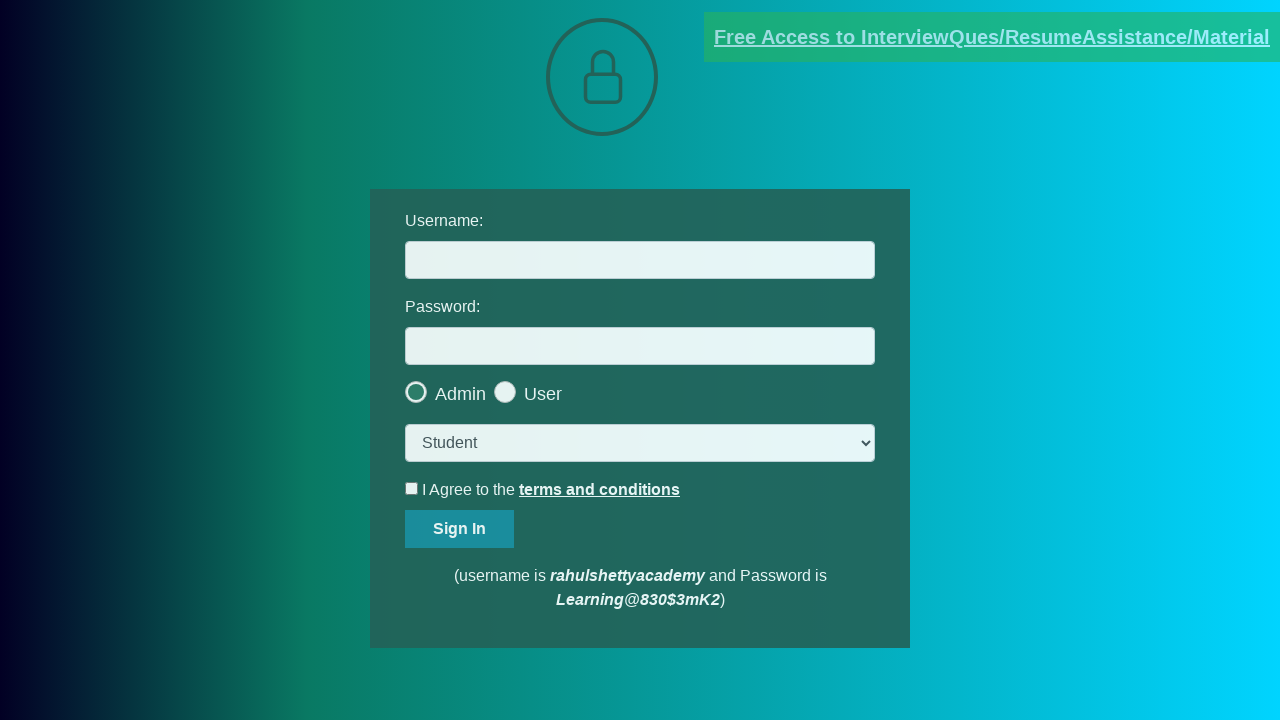

Child page finished loading
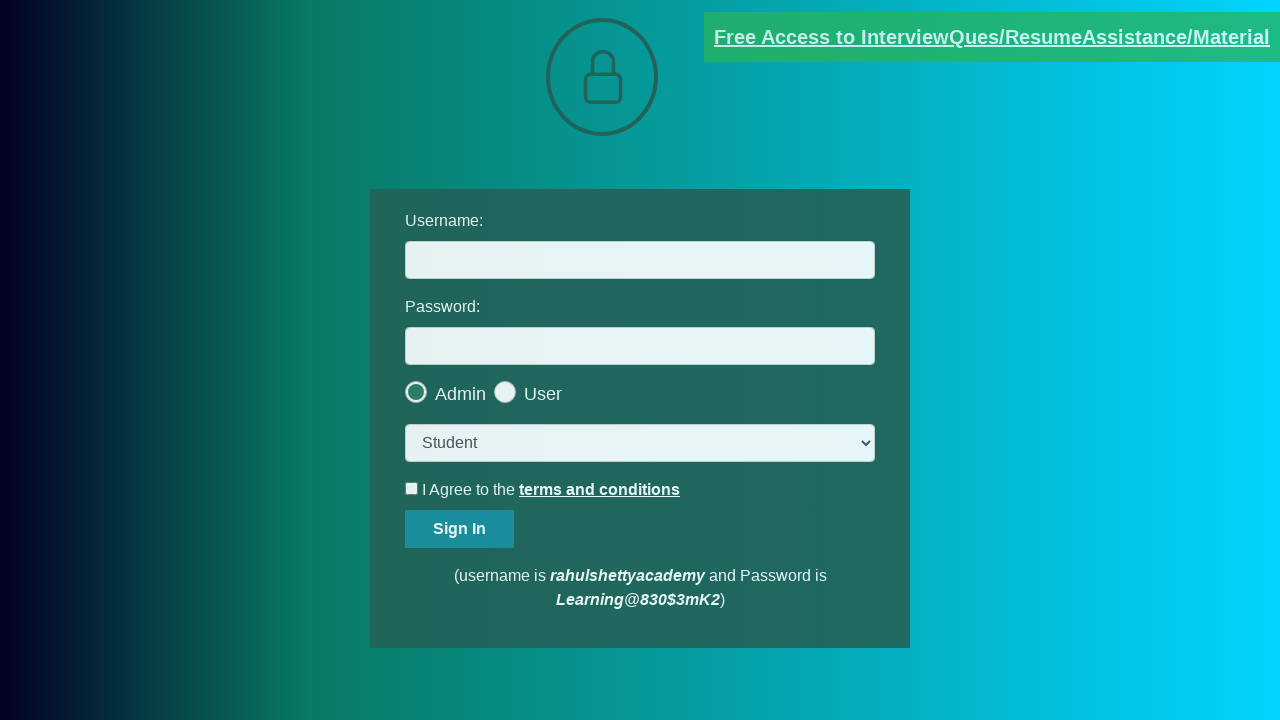

Switched focus to child page
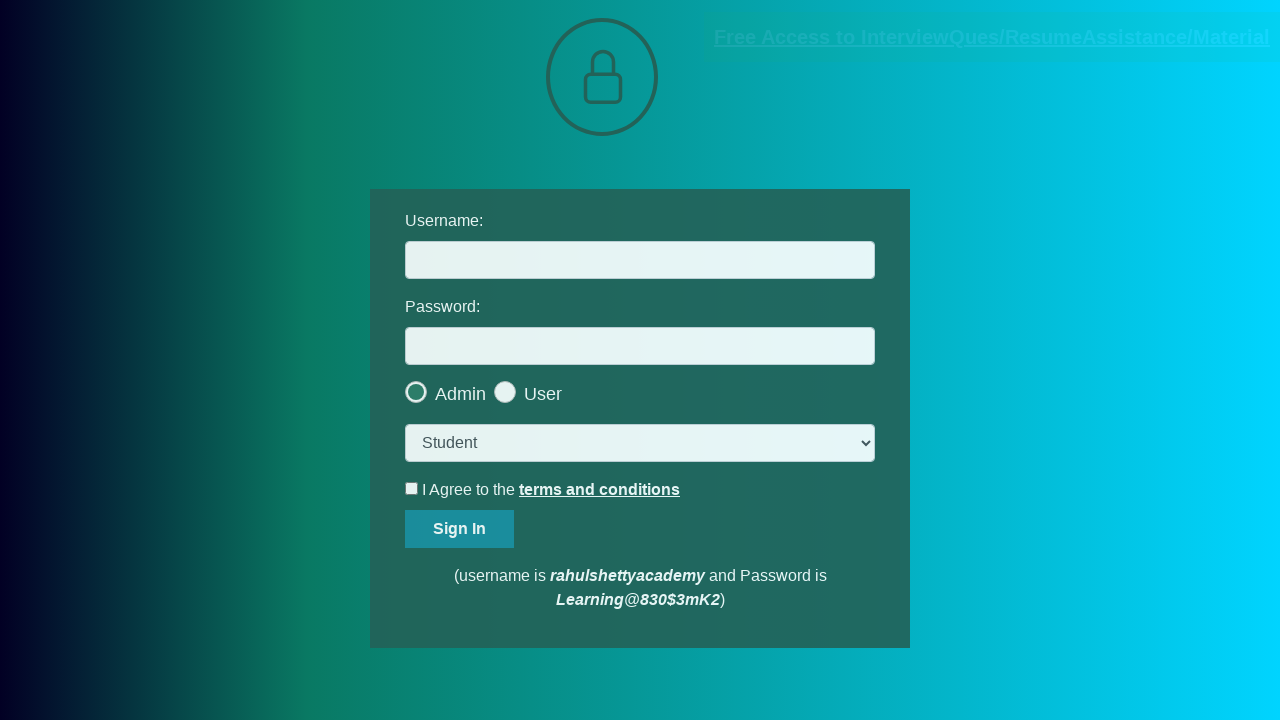

Switched focus back to parent page
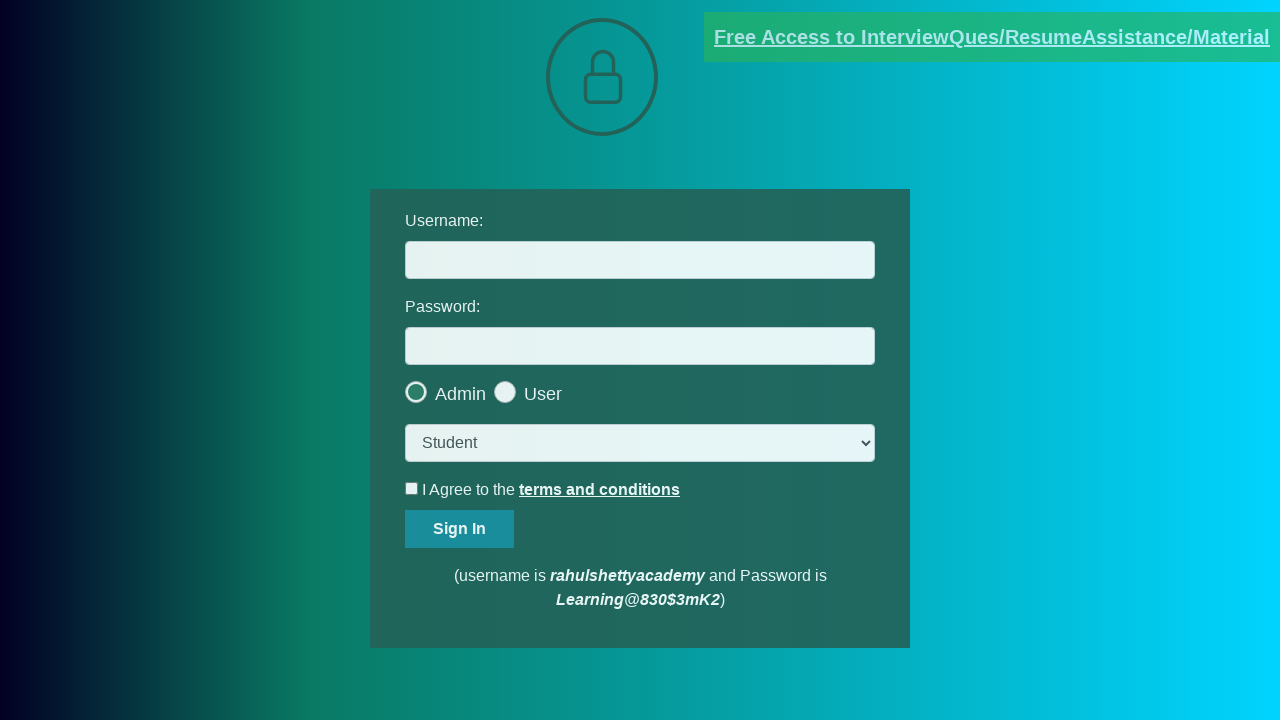

Switched focus to child page again
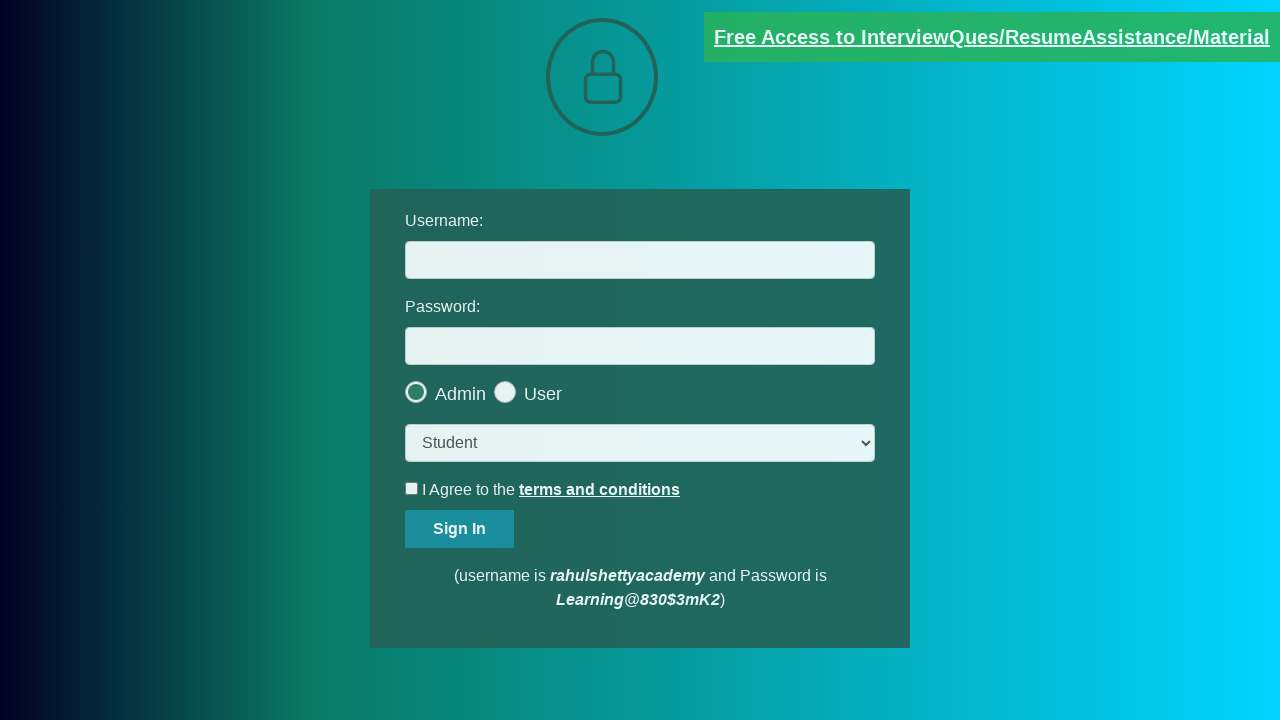

Switched focus back to parent page again
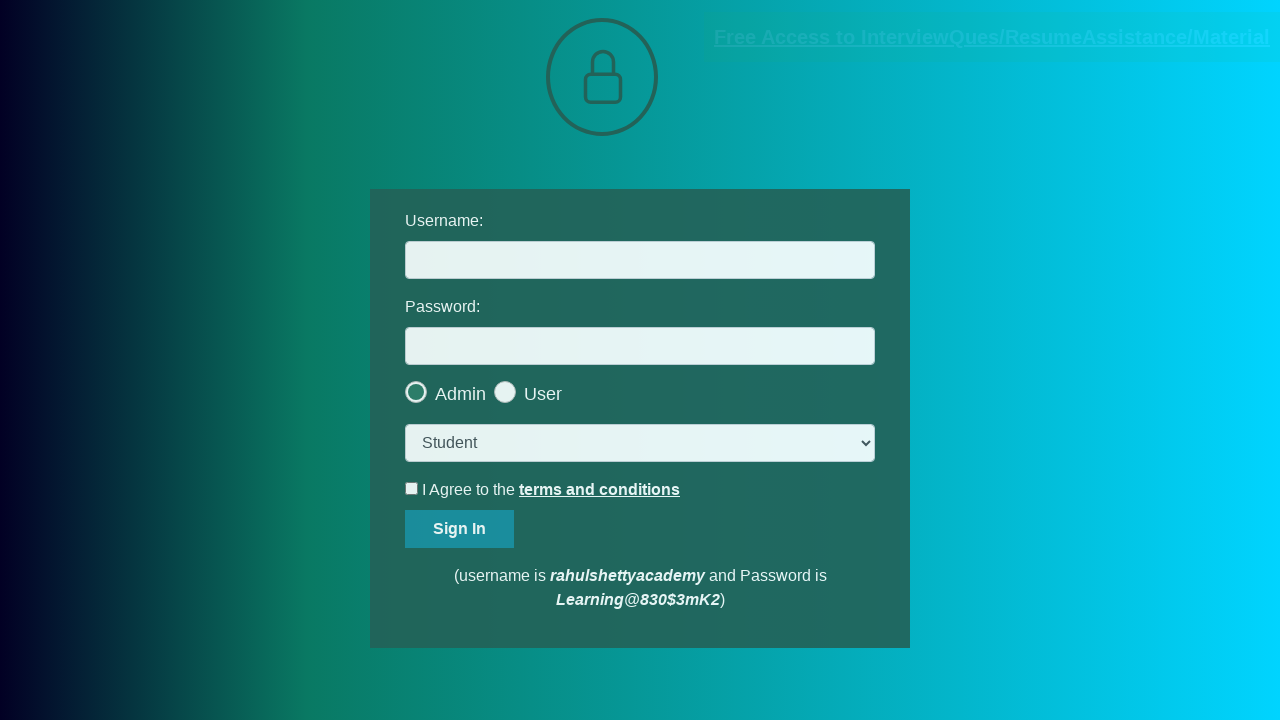

Switched focus to child page one more time
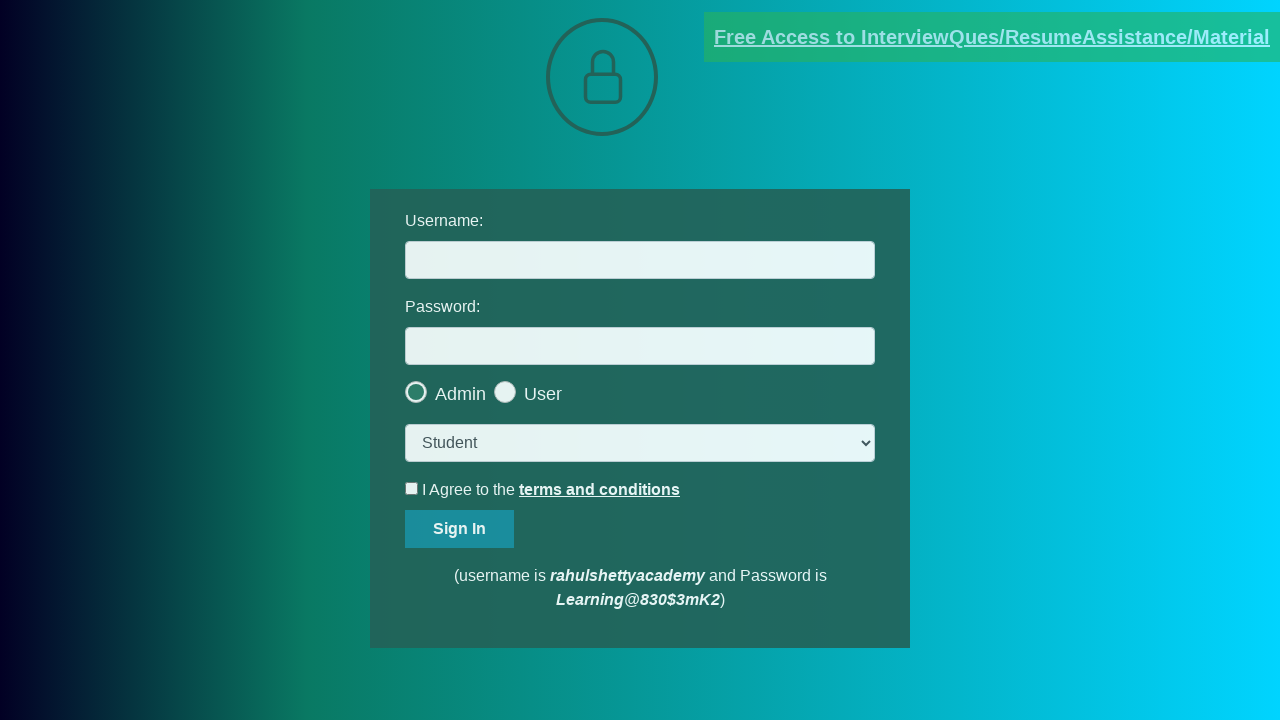

Closed child window
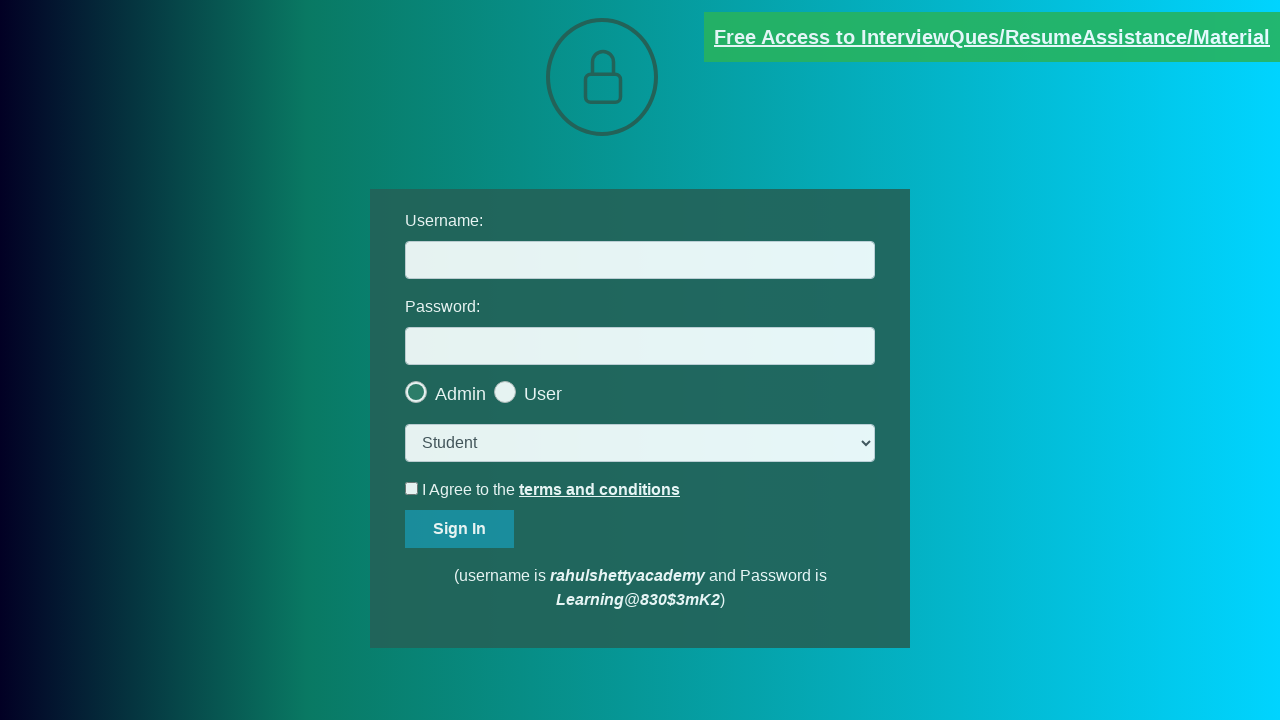

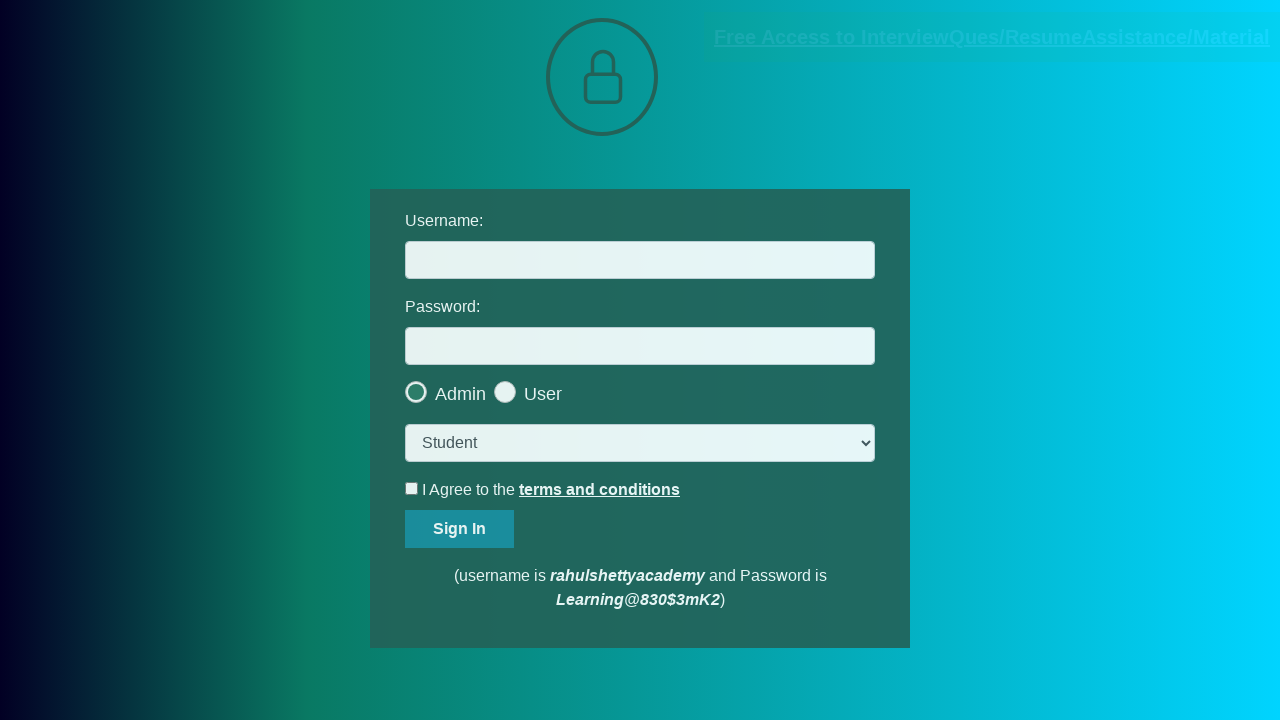